Tests dropdown selection functionality by selecting options from different dropdown elements and autocomplete fields

Starting URL: https://www.leafground.com/select.xhtml

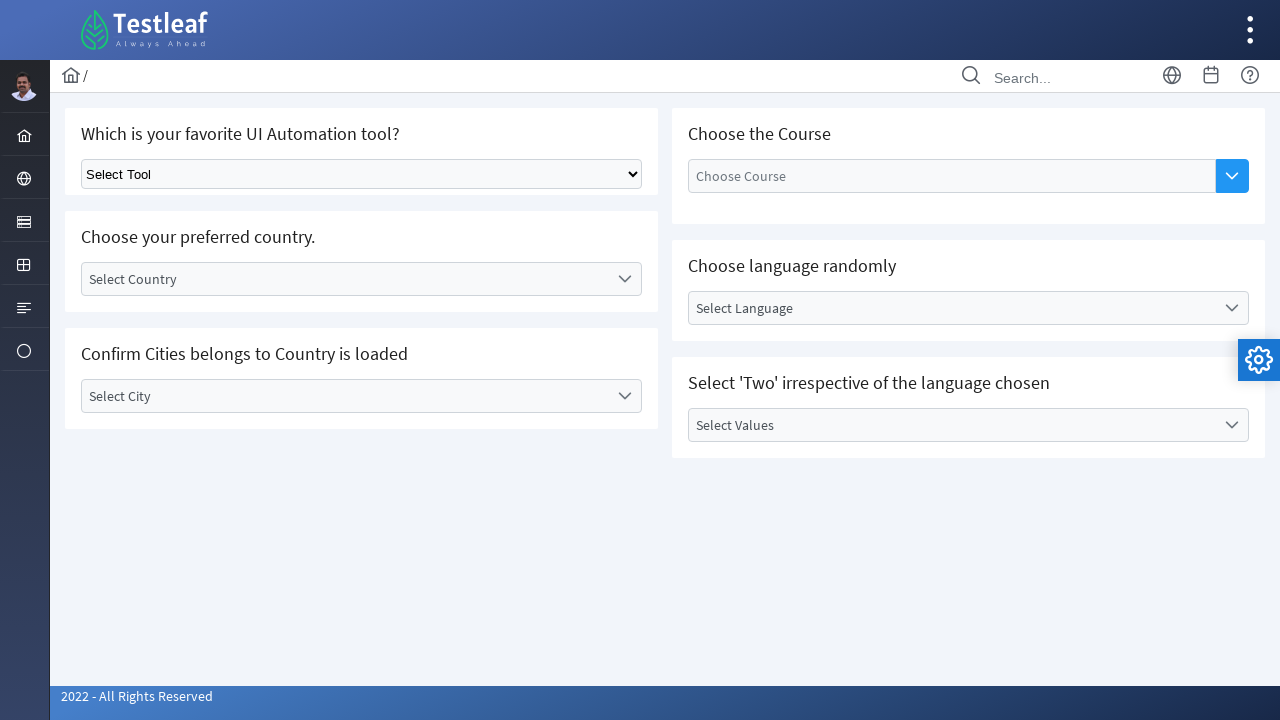

Selected option by index 1 from first dropdown on xpath=//*[@id='j_idt87']/div/div[1]/div[1]/div/div/select
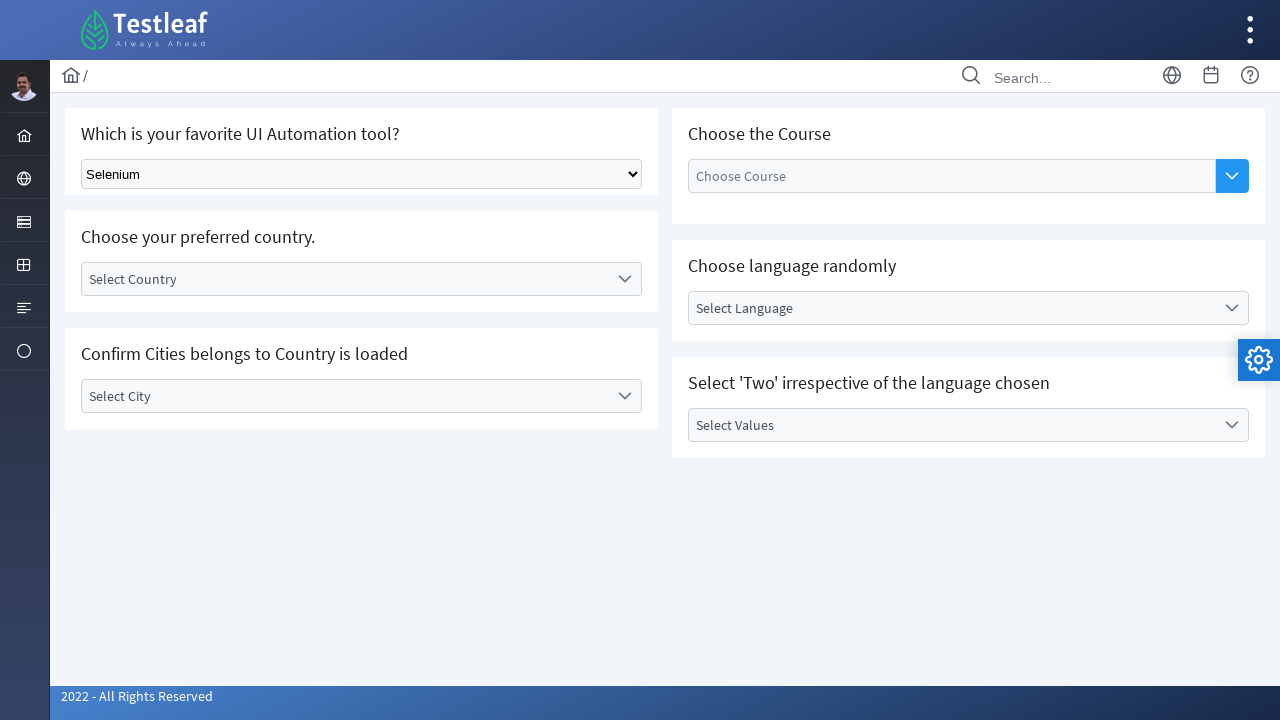

Clicked autocomplete dropdown button at (1232, 176) on xpath=//*[@id='j_idt87:auto-complete']/button
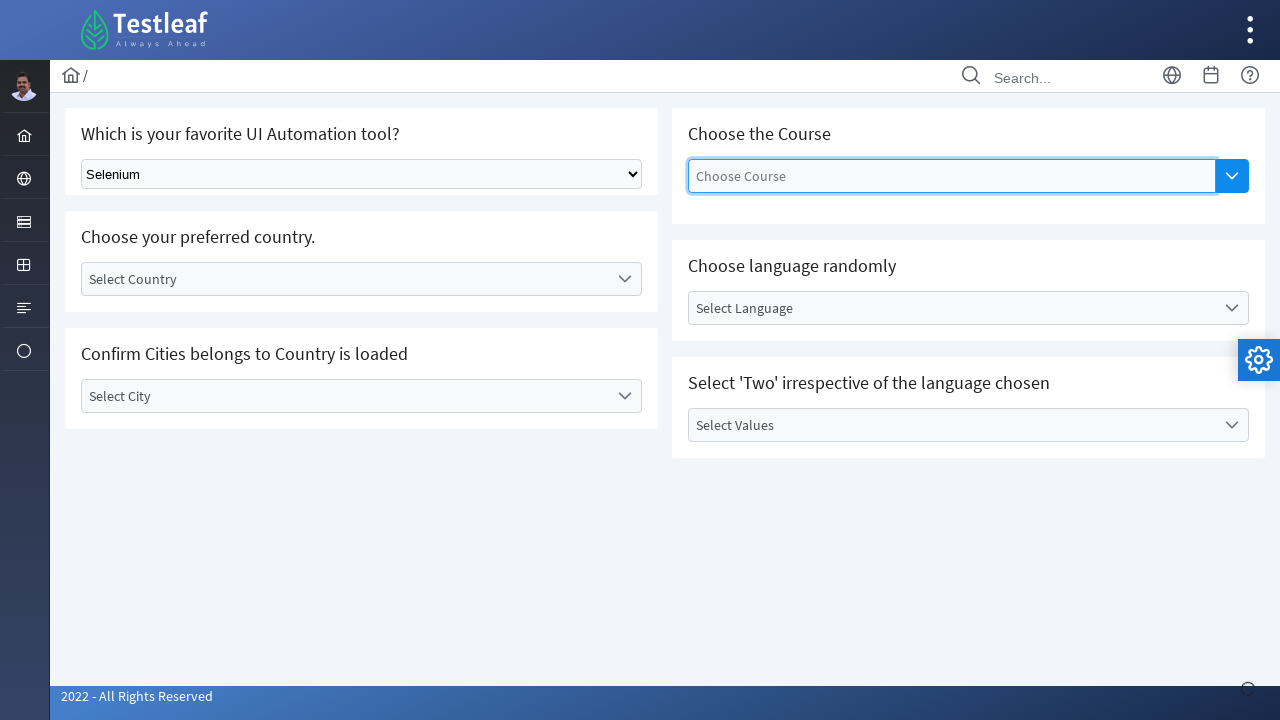

Selected first option from autocomplete panel at (952, 231) on xpath=//*[@id='j_idt87:auto-complete_panel']/ul/li[1]
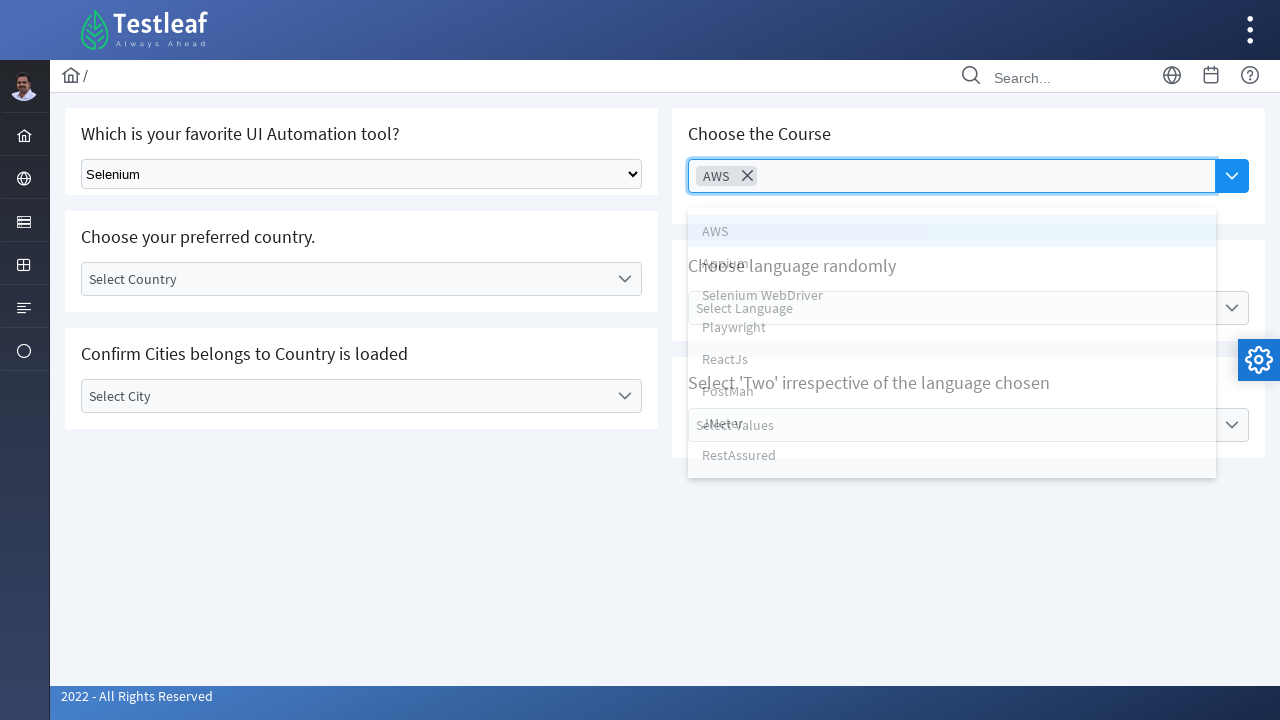

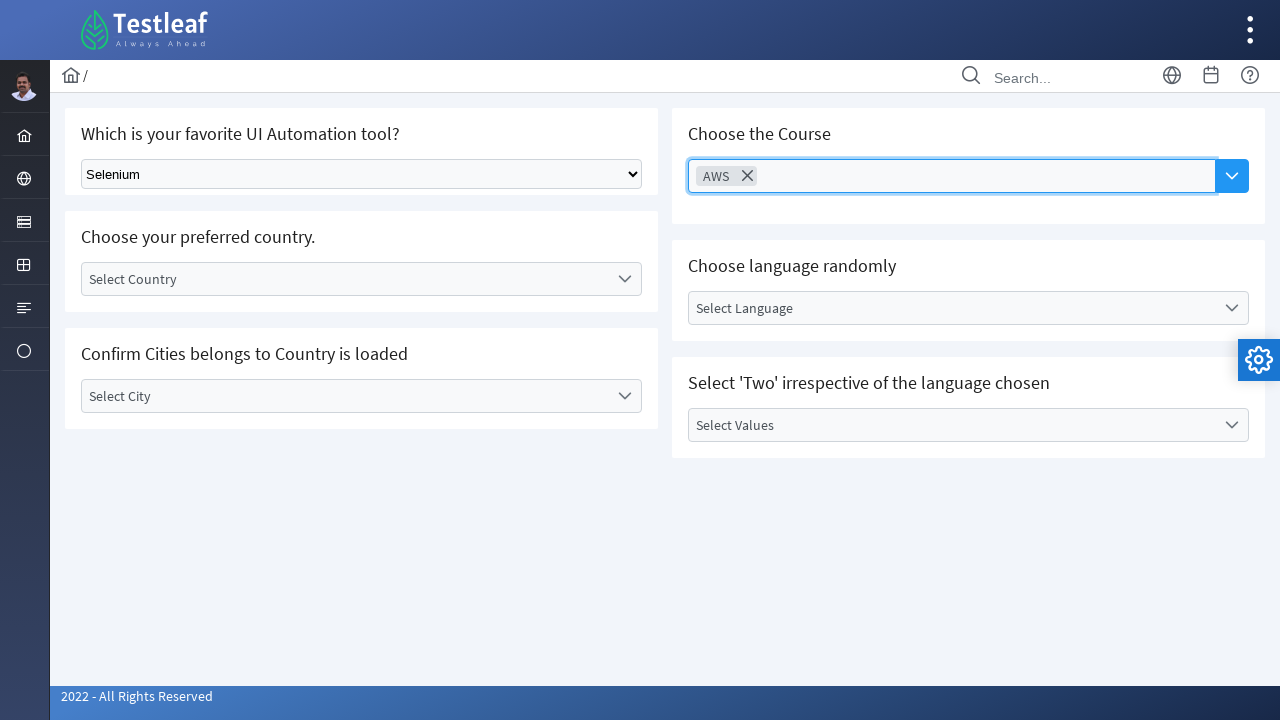